Navigates to teachers page and scrolls to load all teachers dynamically

Starting URL: https://dnipro.ithillel.ua/

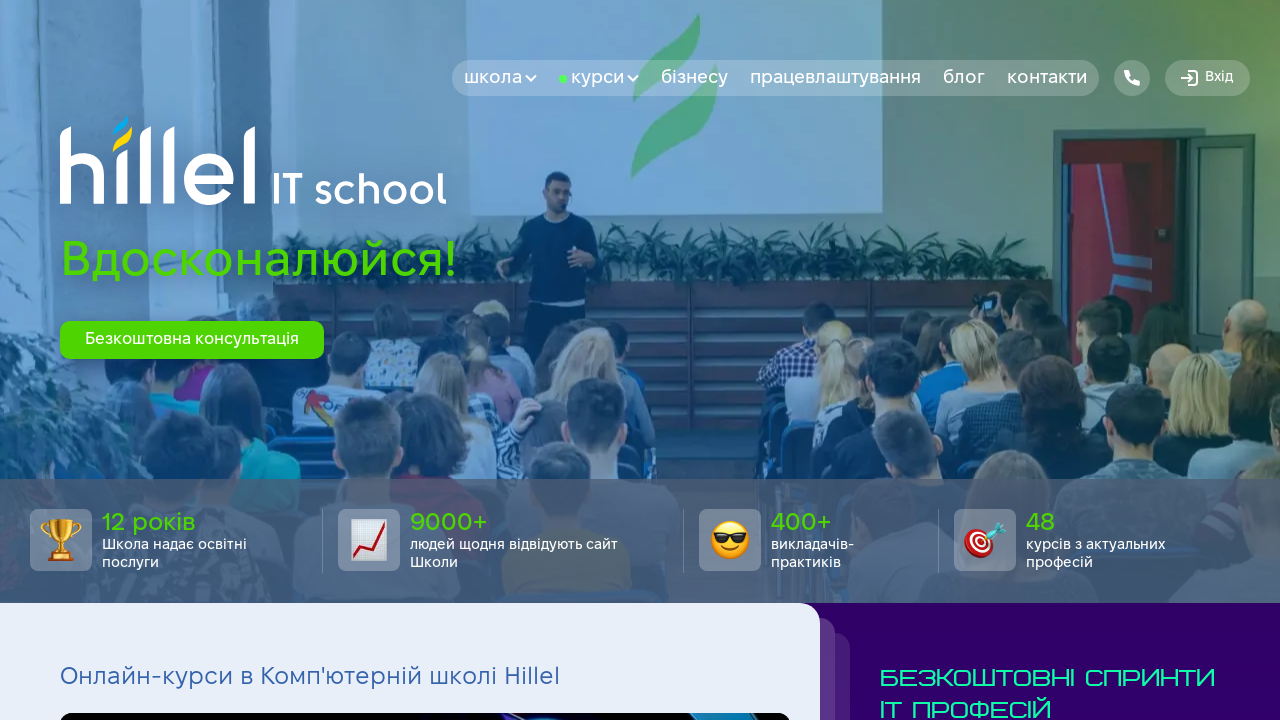

Clicked the school button at (500, 78) on text=школа
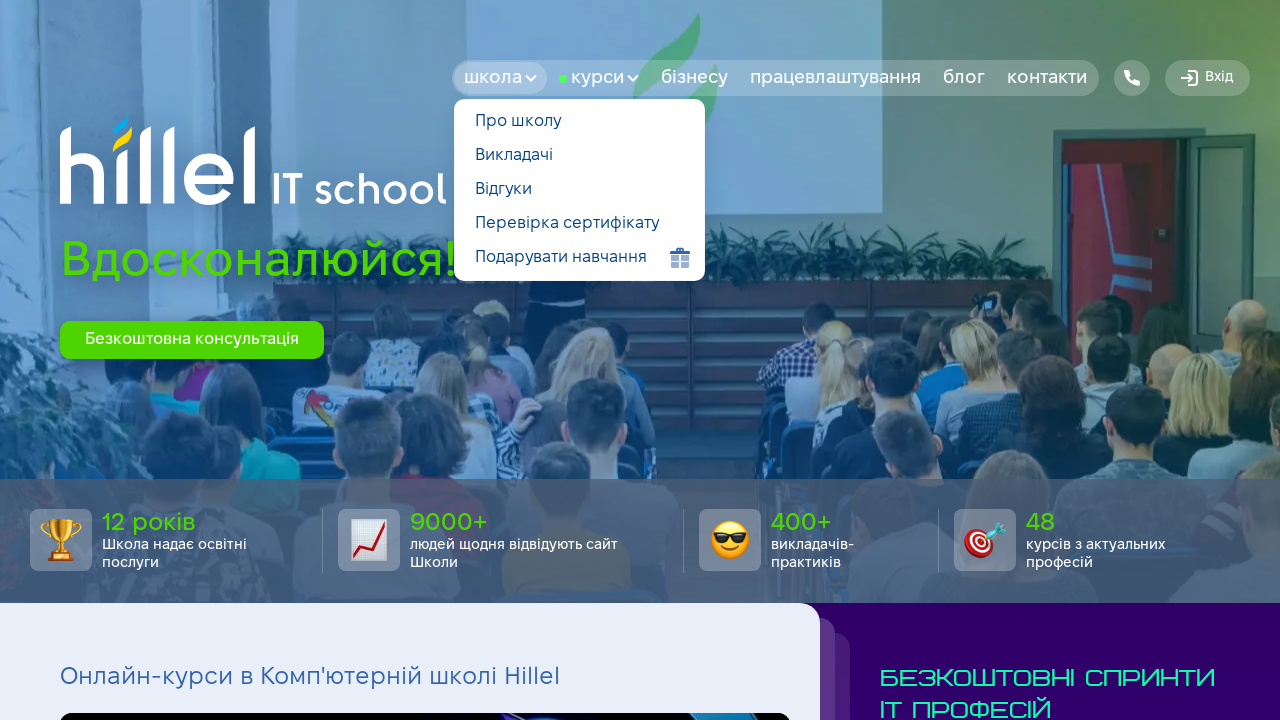

Clicked on teachers/coaches link at (580, 156) on text=викладачі
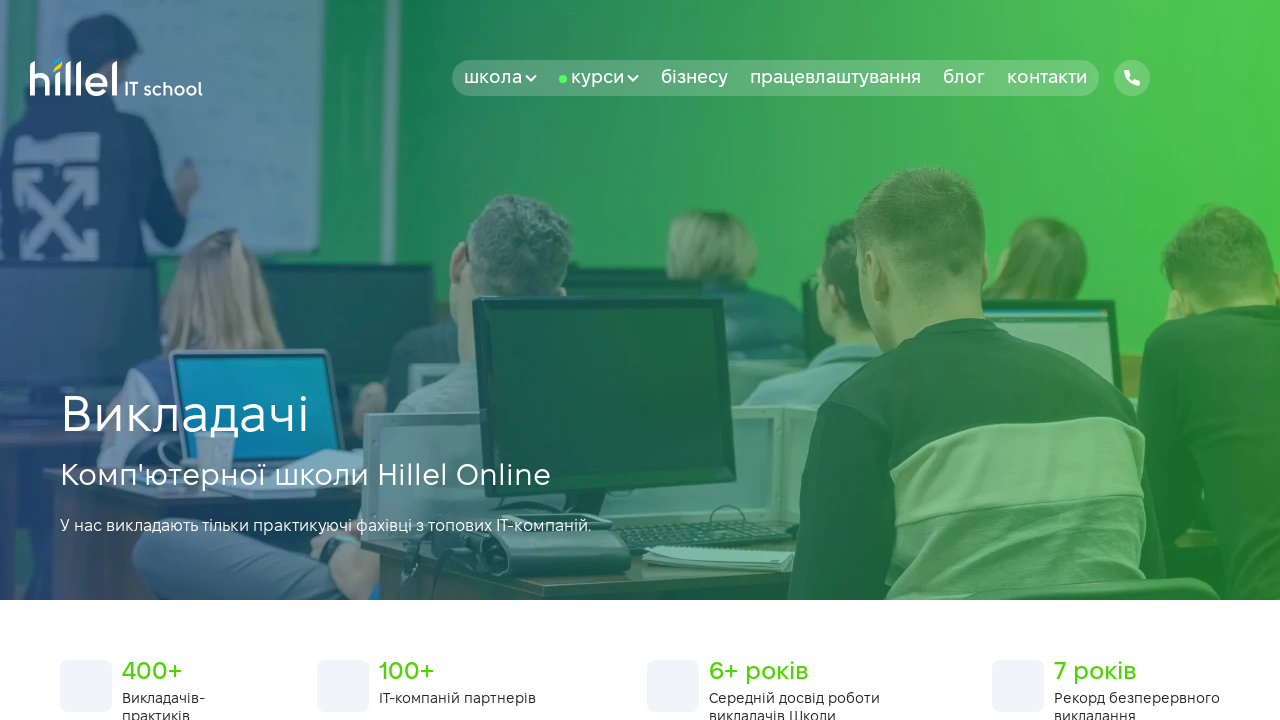

Teachers list loaded
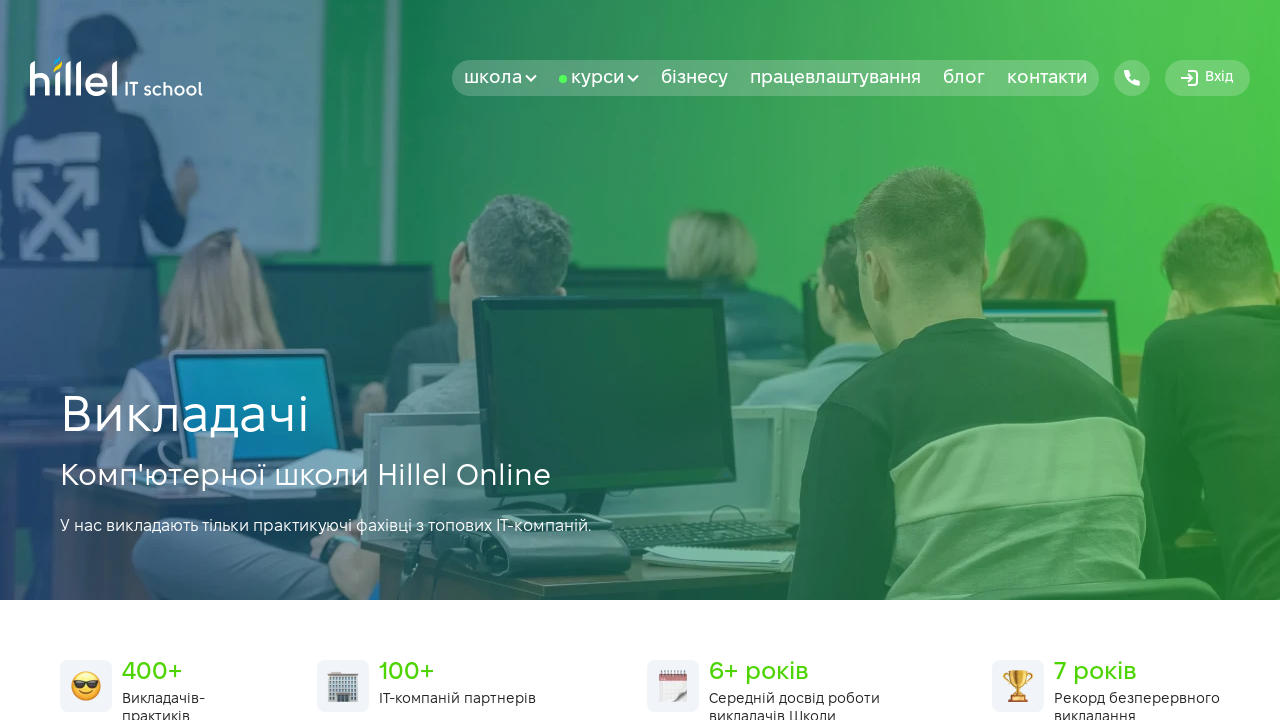

Scrolled to bottom to load more teachers (current count: 274)
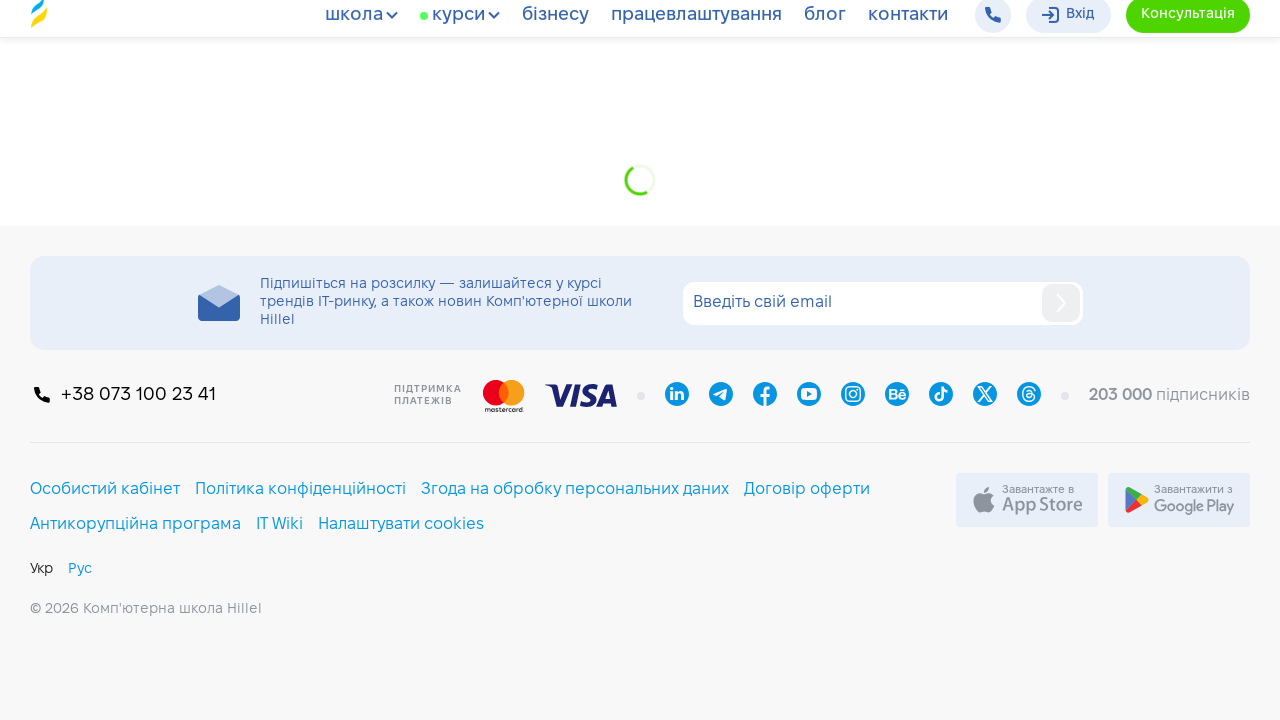

Waited 1 second for dynamic content to load
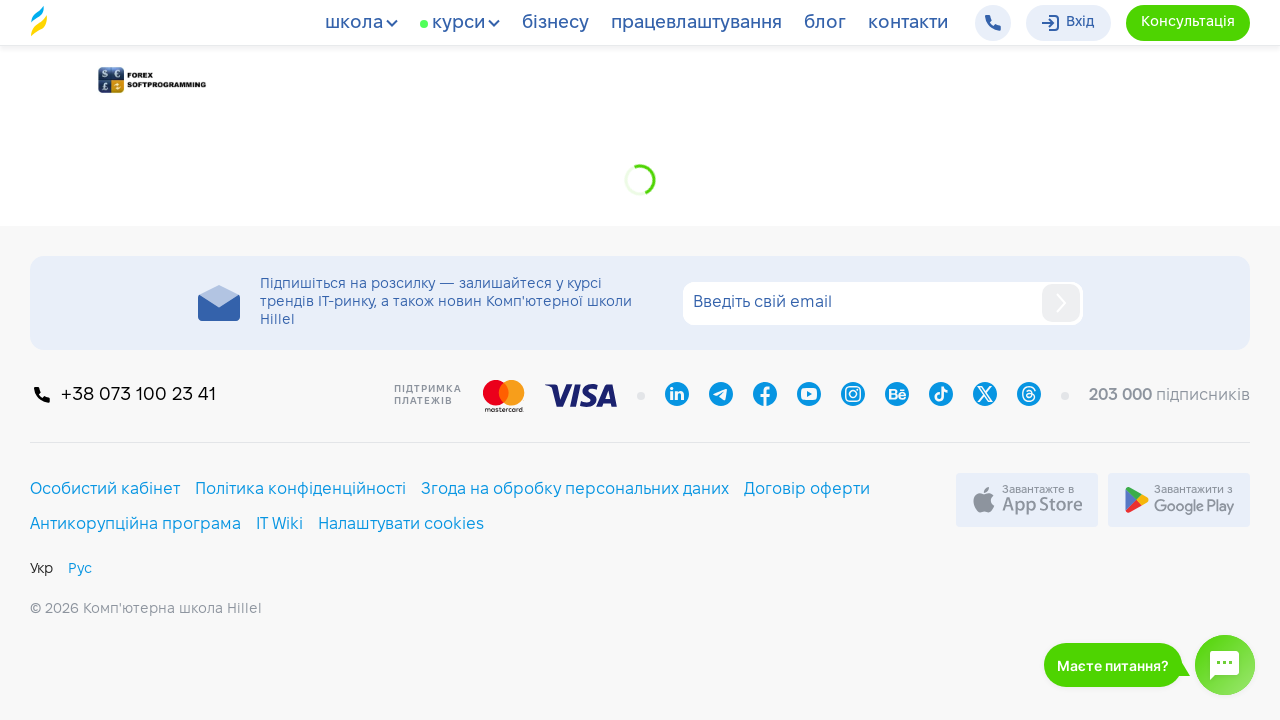

All teachers loaded (total: 274), no new teachers found
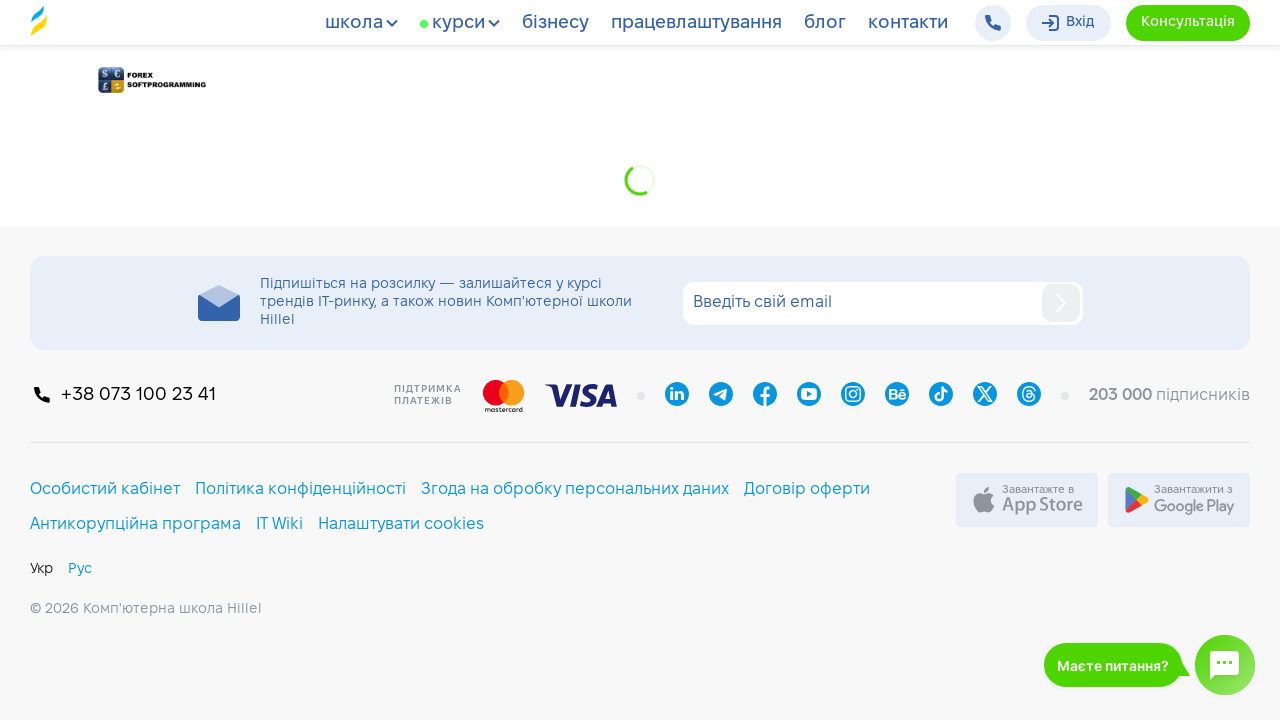

Verified that teachers are displayed on the page
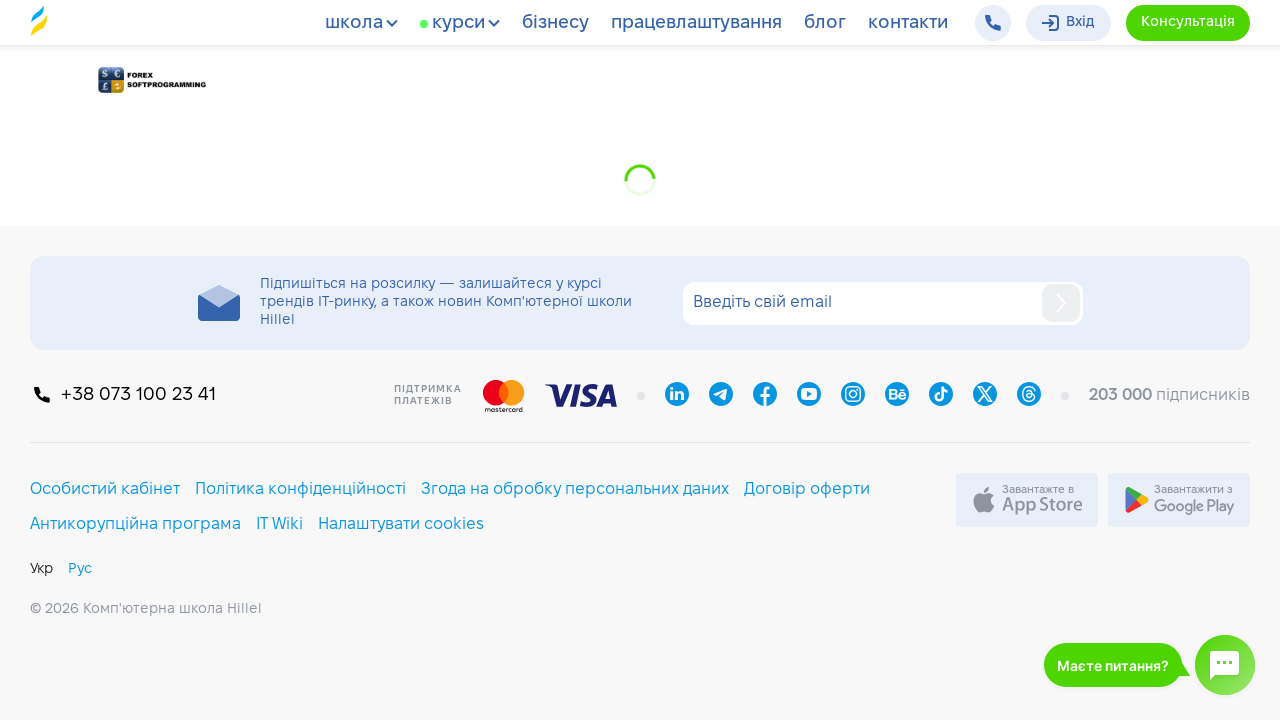

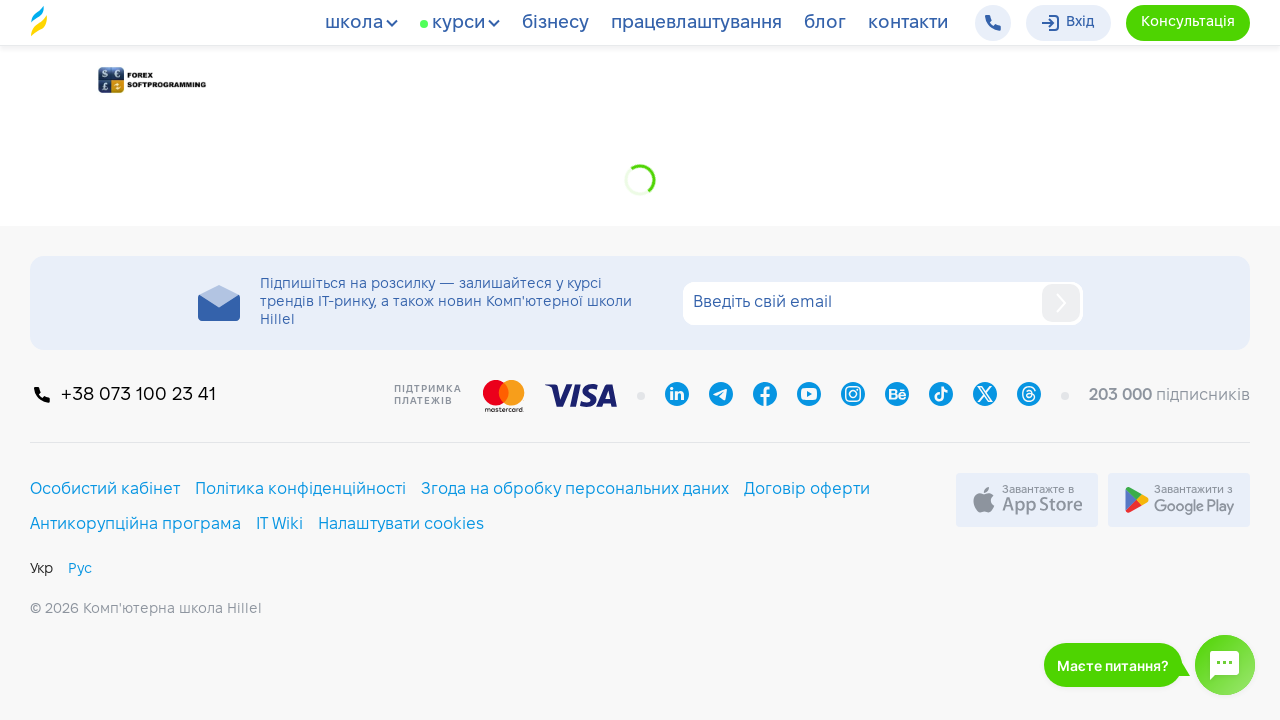